Fills out a practice form by entering first name and last name fields

Starting URL: https://www.techlistic.com/p/selenium-practice-form.html

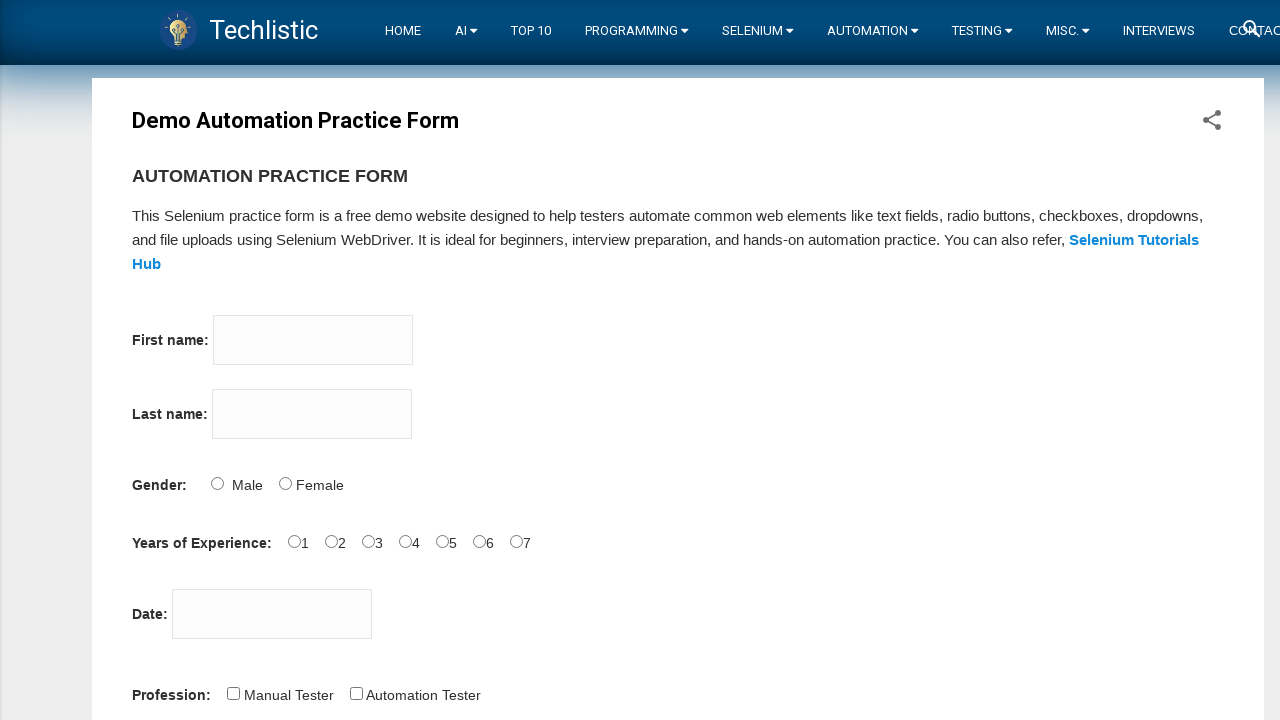

Navigated to Selenium practice form
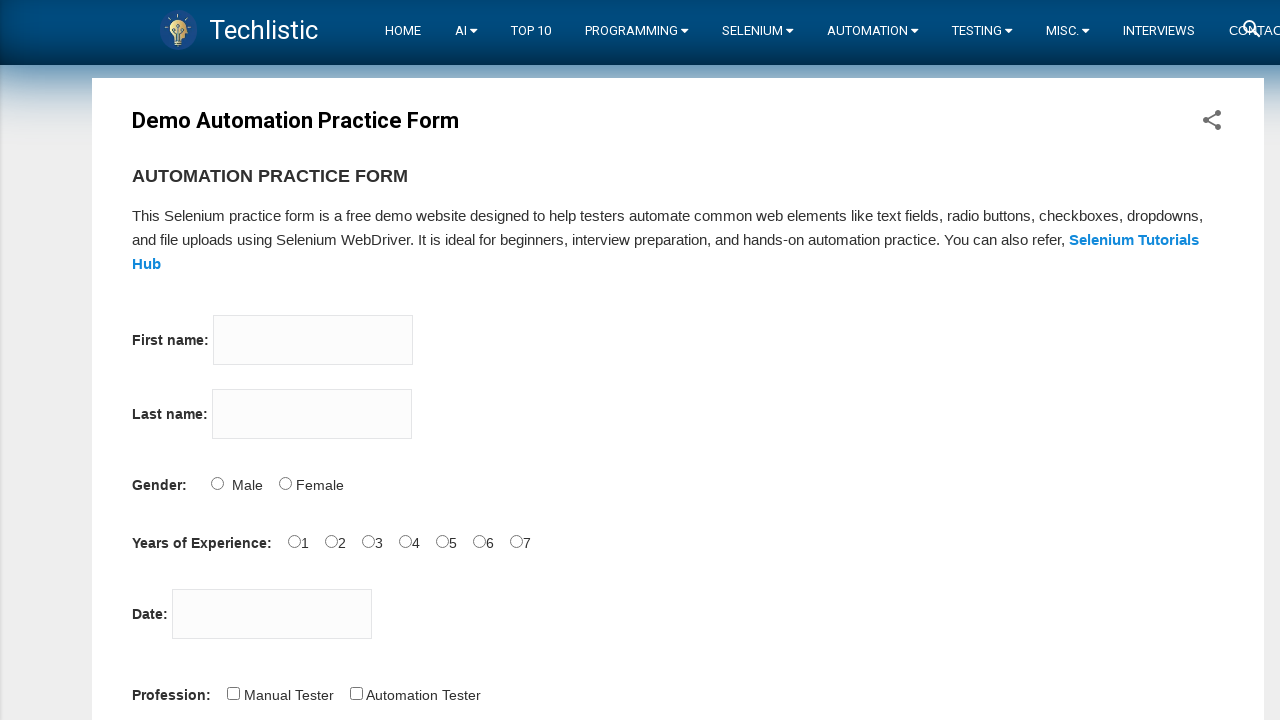

Filled first name field with 'Poonam' on input[name='firstname']
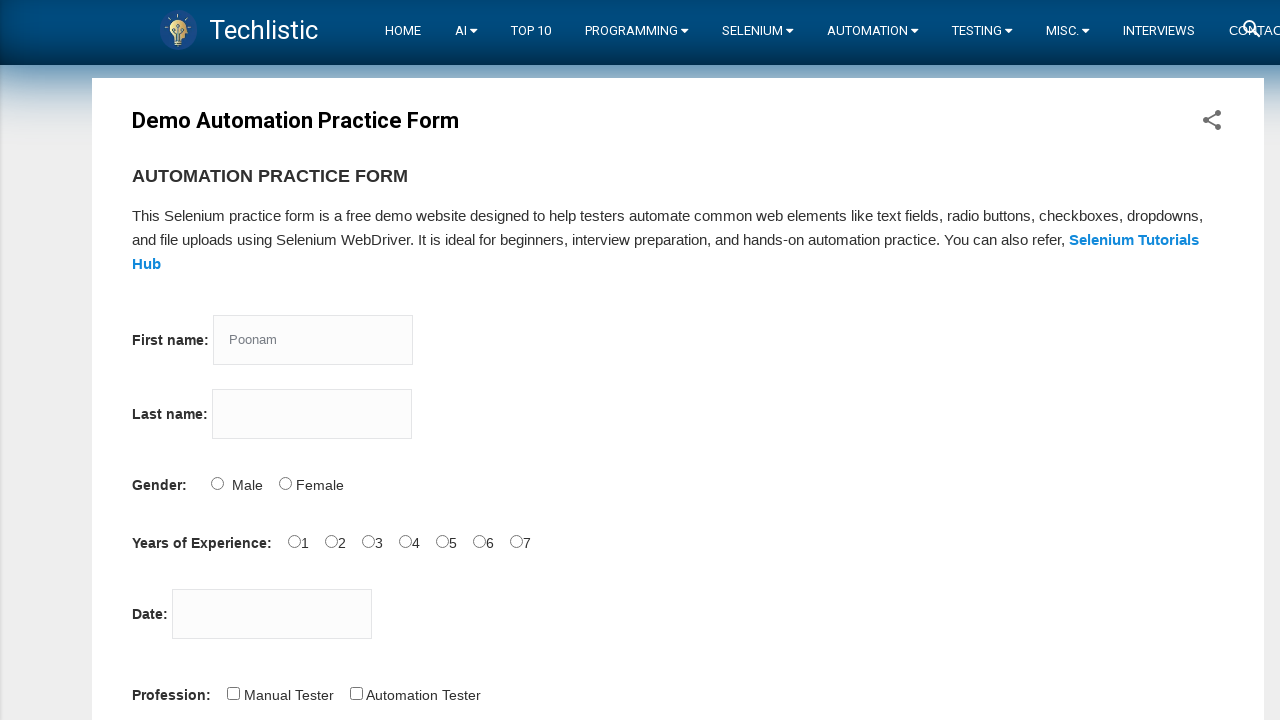

Scrolled down 400 pixels to reveal last name field
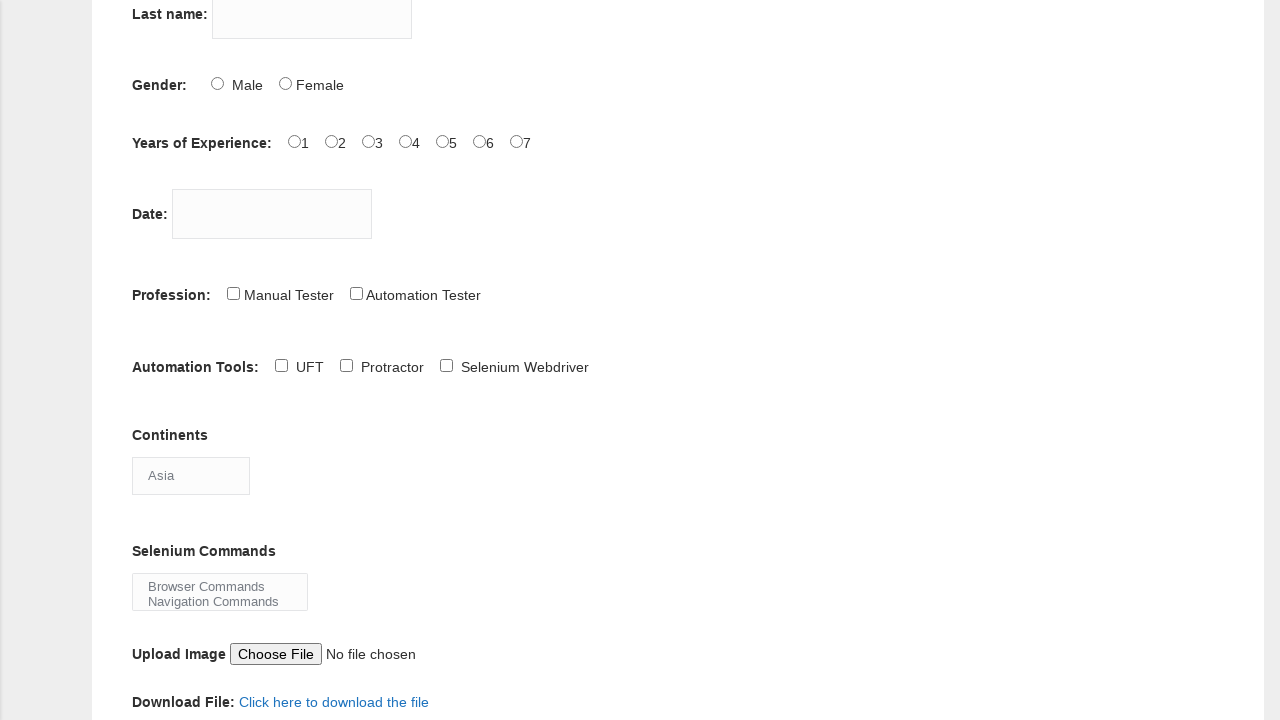

Filled last name field with 'Fasate' on input[name='lastname']
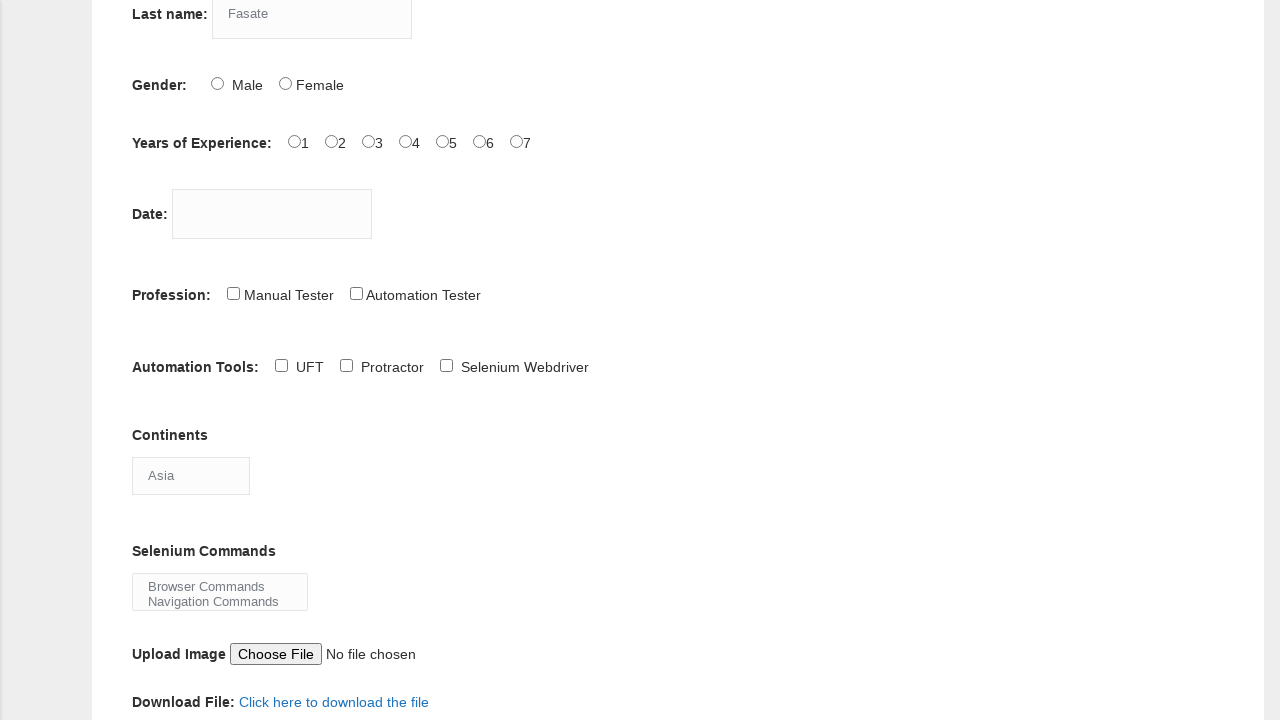

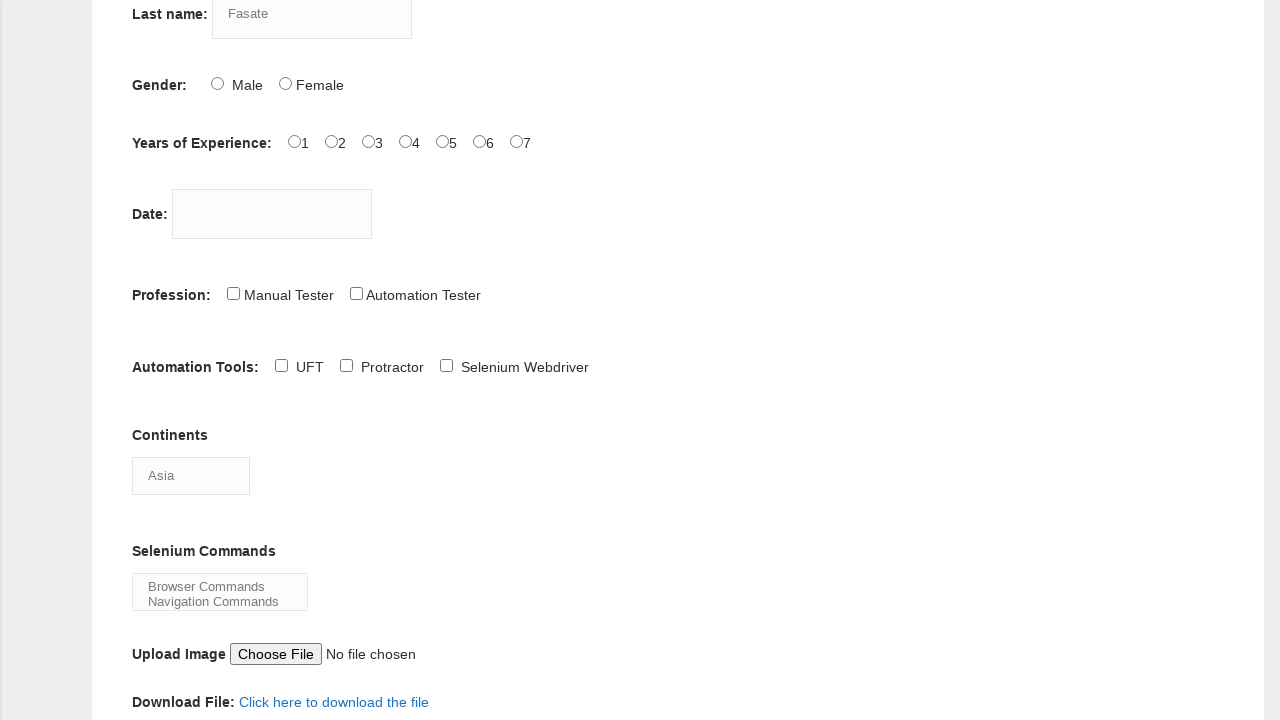